Tests various alert dialog interactions including accepting, dismissing, and entering text in prompt alerts on a demo page

Starting URL: https://leafground.com/alert.xhtml

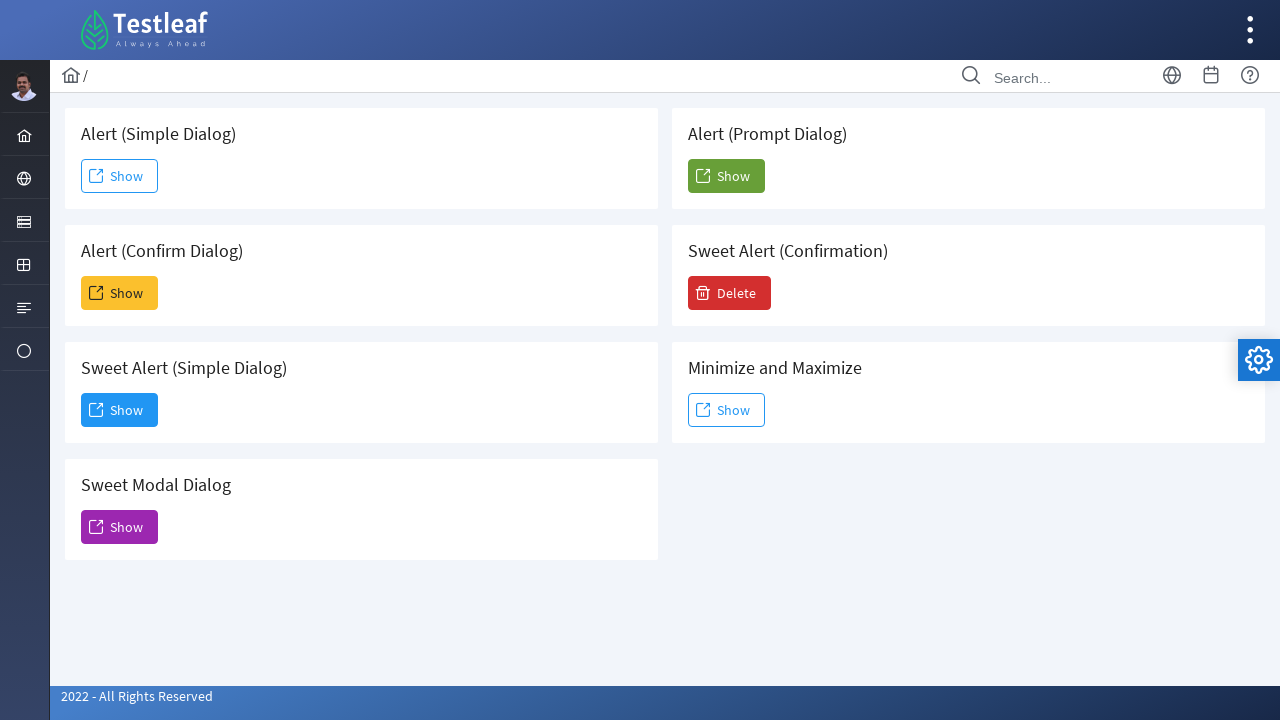

Clicked first Show button to trigger alert at (120, 176) on xpath=(//span[text()='Show'])[1]
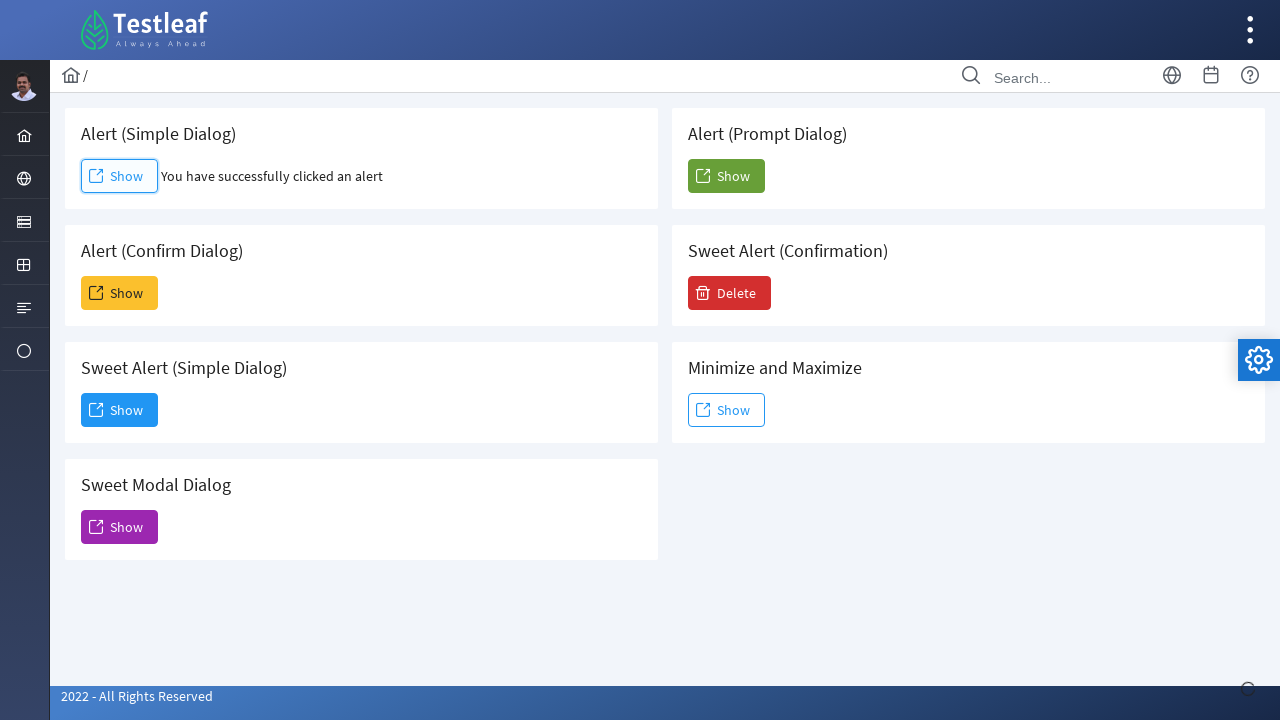

Set up dialog handler to accept alert
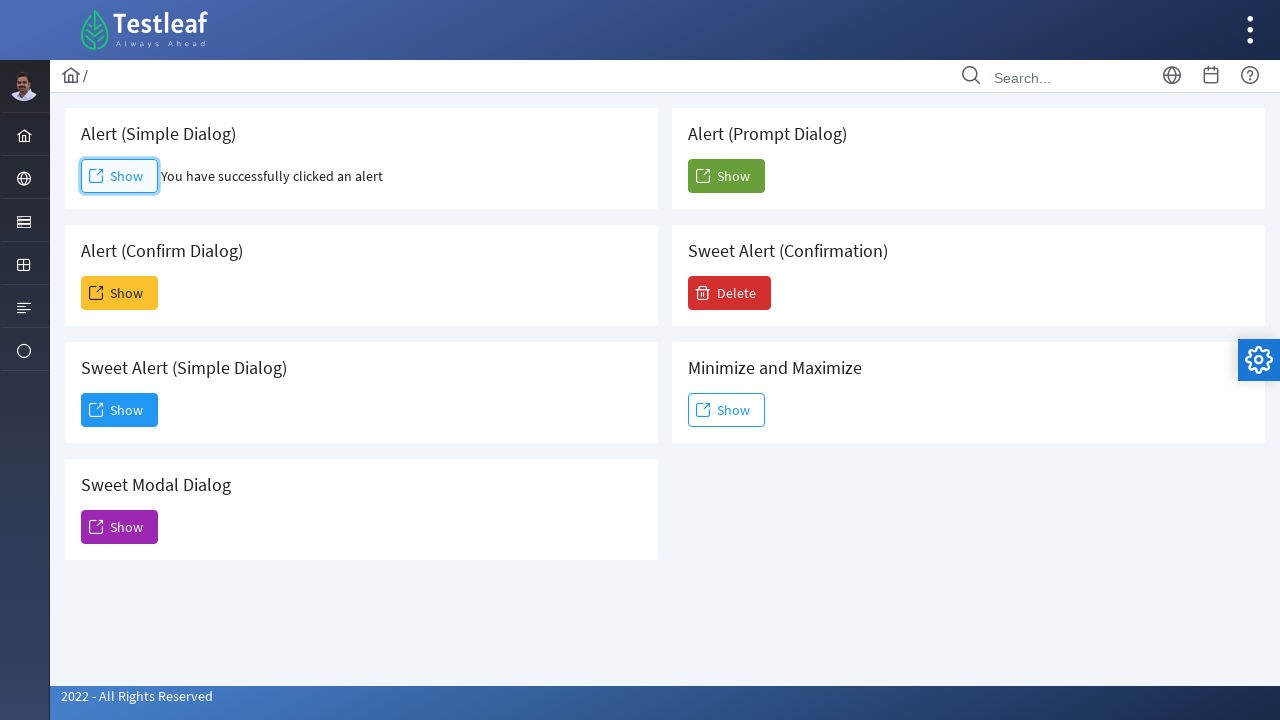

Clicked second Show button to trigger alert at (120, 293) on xpath=(//span[text()='Show'])[2]
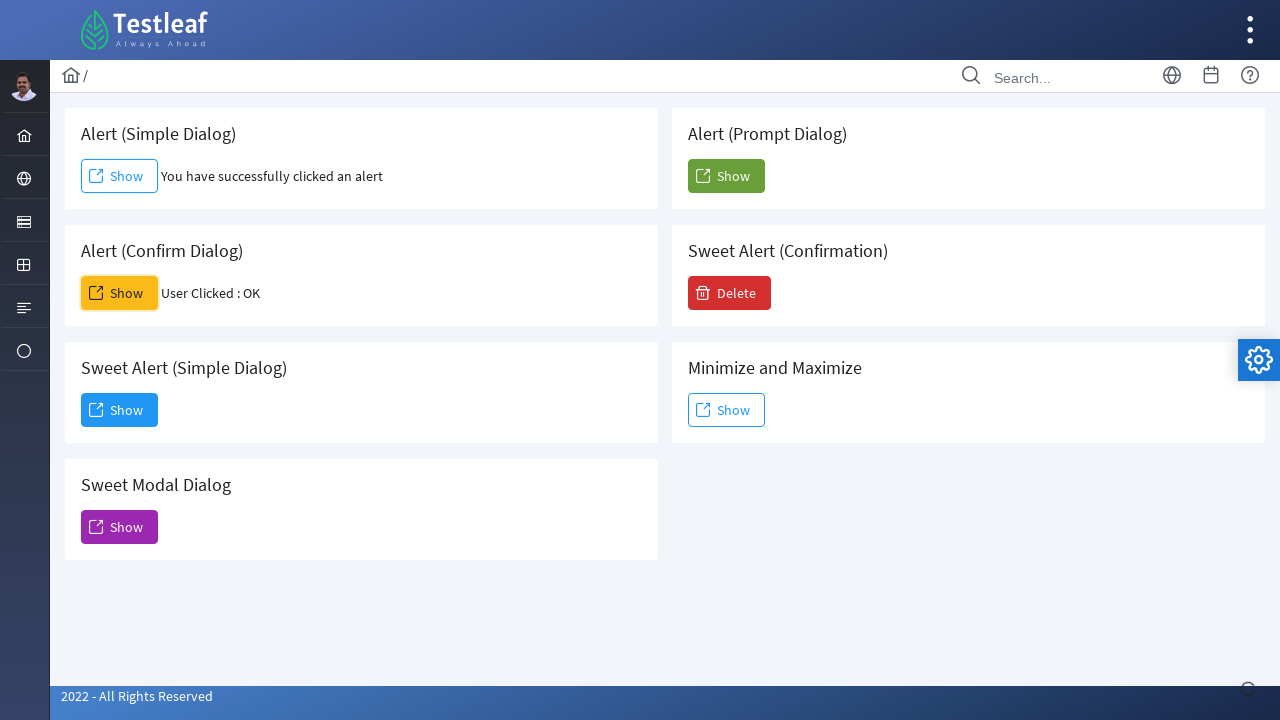

Set up dialog handler to dismiss alert
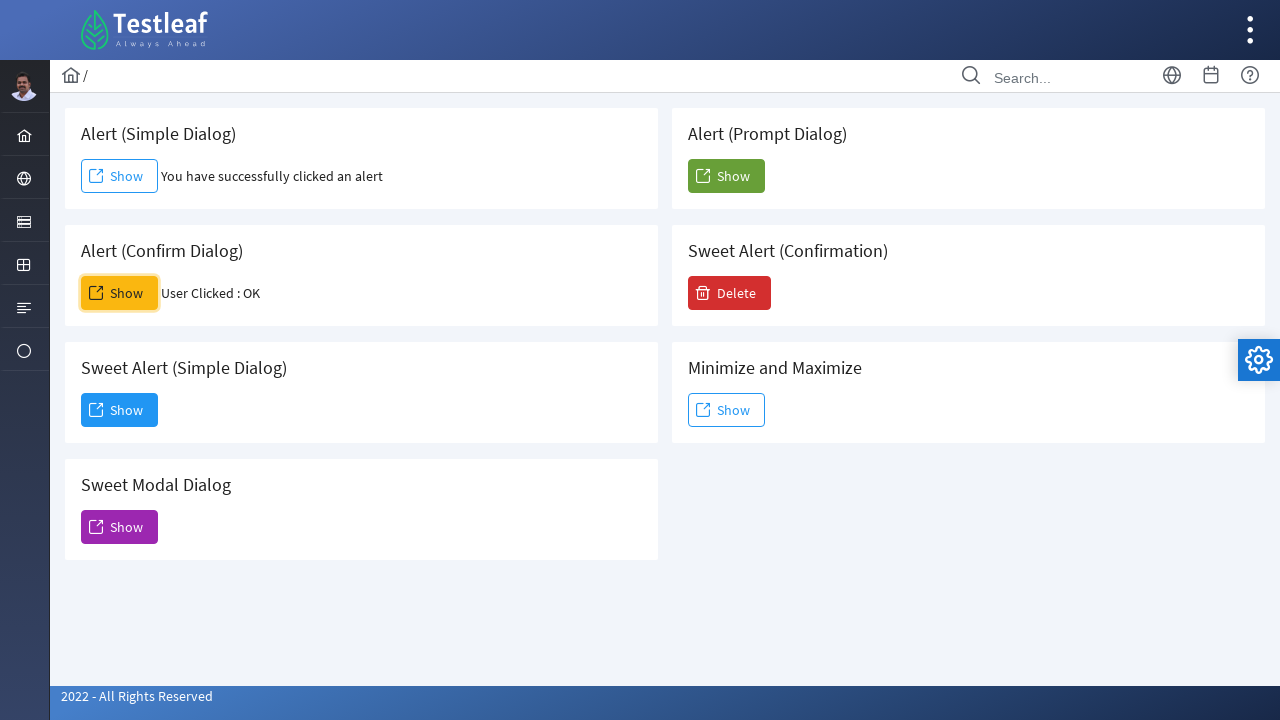

Clicked fifth Show button to trigger prompt alert at (726, 176) on xpath=(//span[text()='Show'])[5]
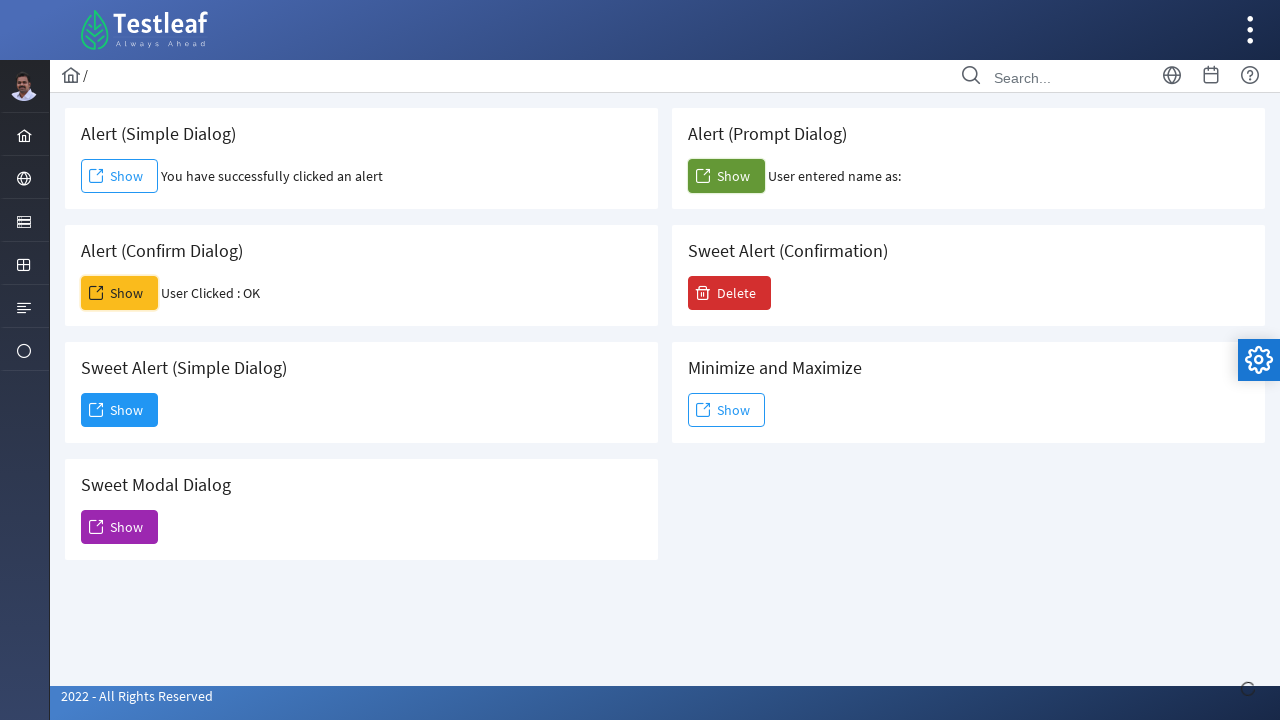

Set up dialog handler to enter 'DHARUN' and accept prompt
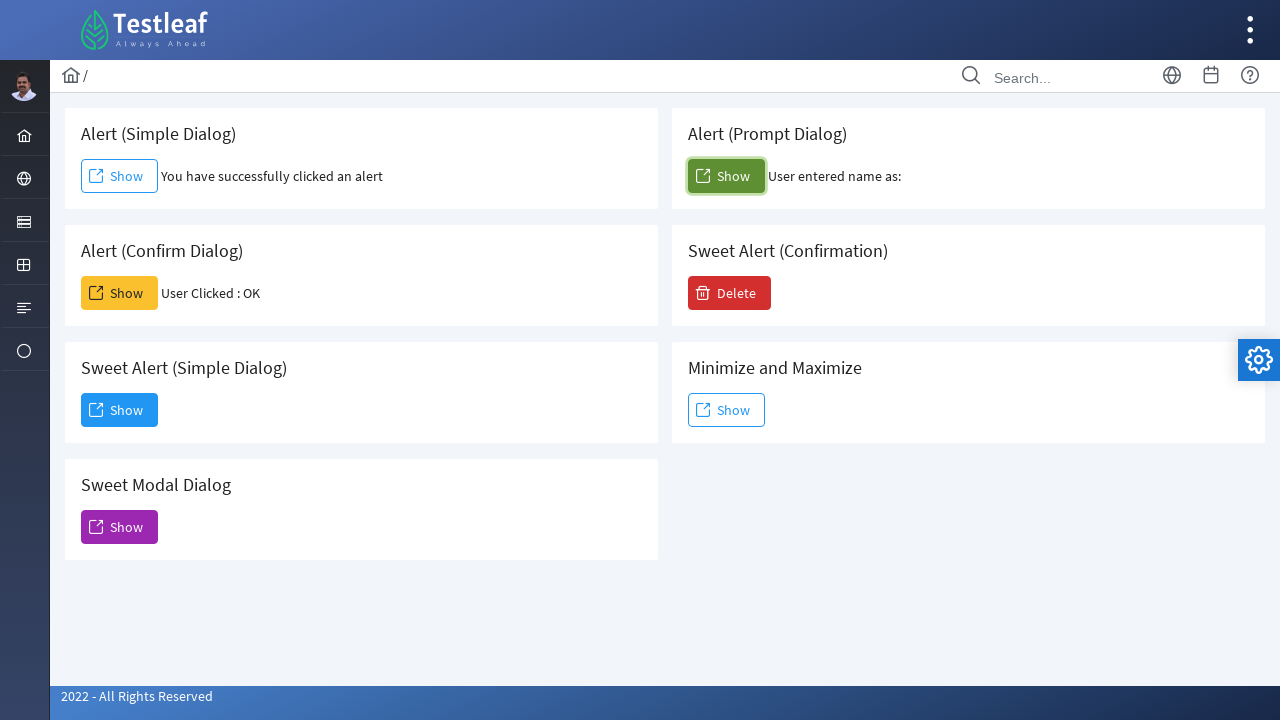

Clicked third Show button to trigger alert at (120, 410) on xpath=(//span[text()='Show'])[3]
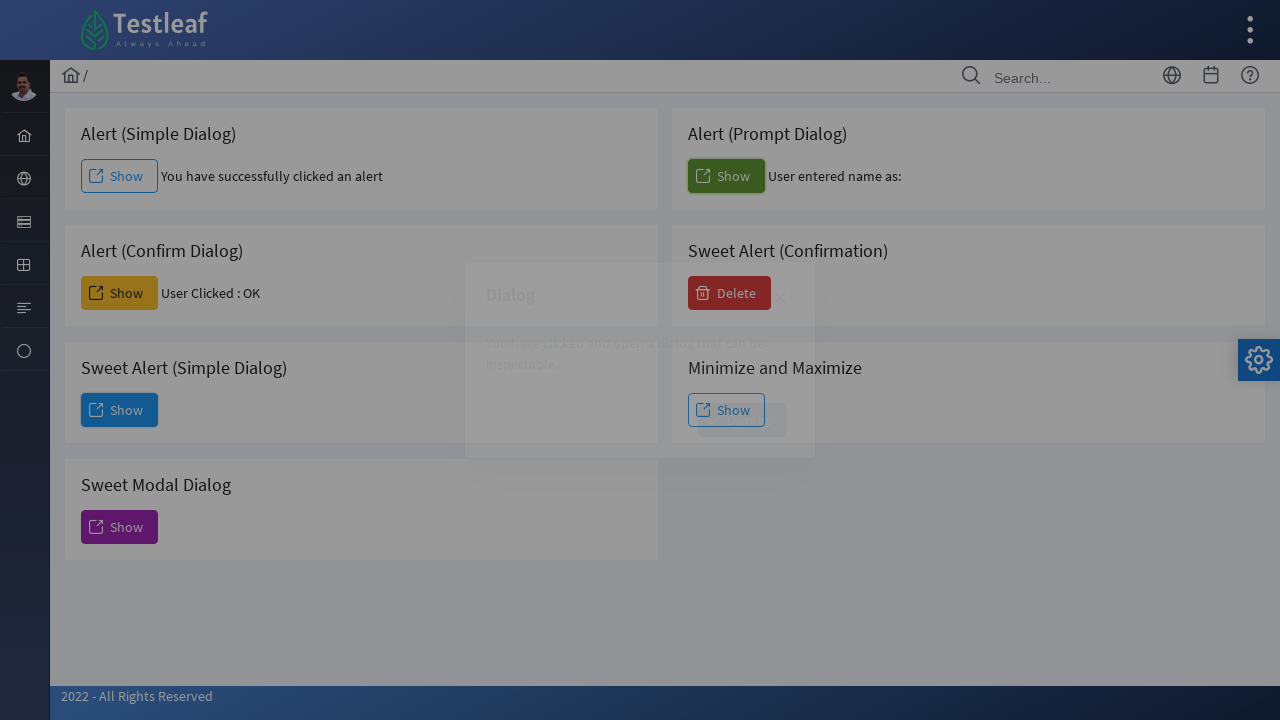

Clicked Dismiss button to close custom modal at (742, 420) on xpath=//span[text()='Dismiss']
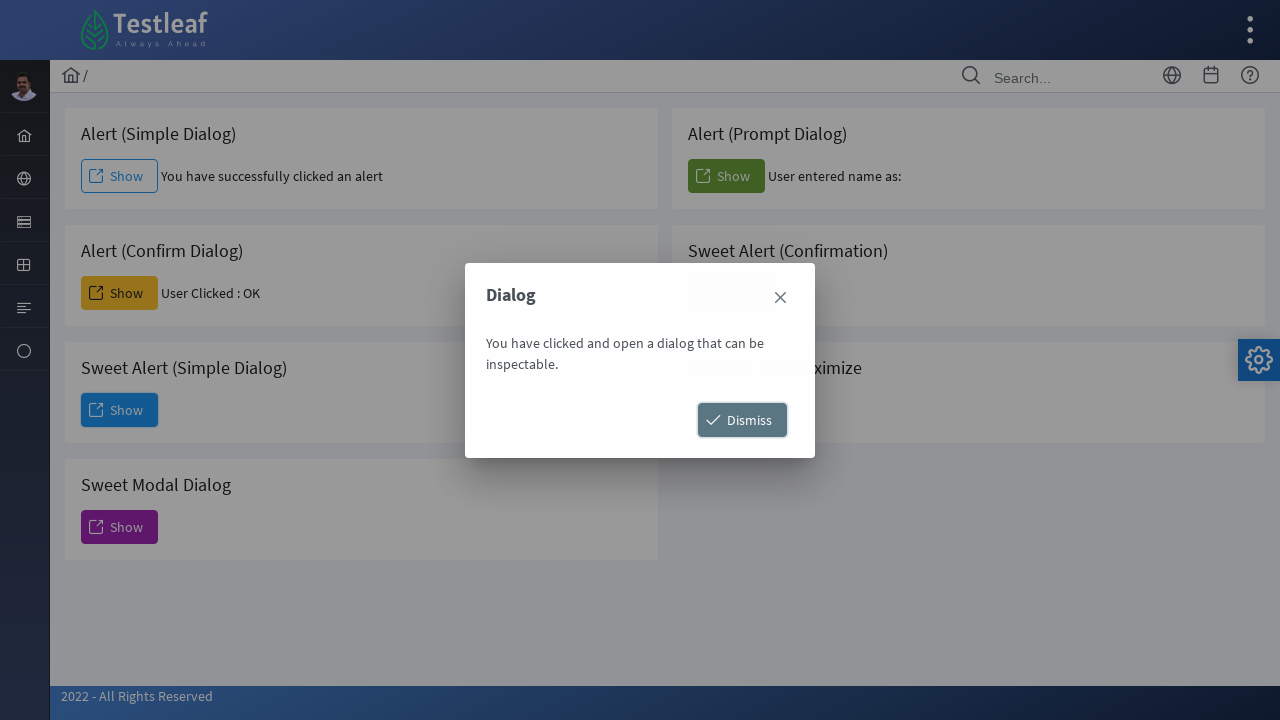

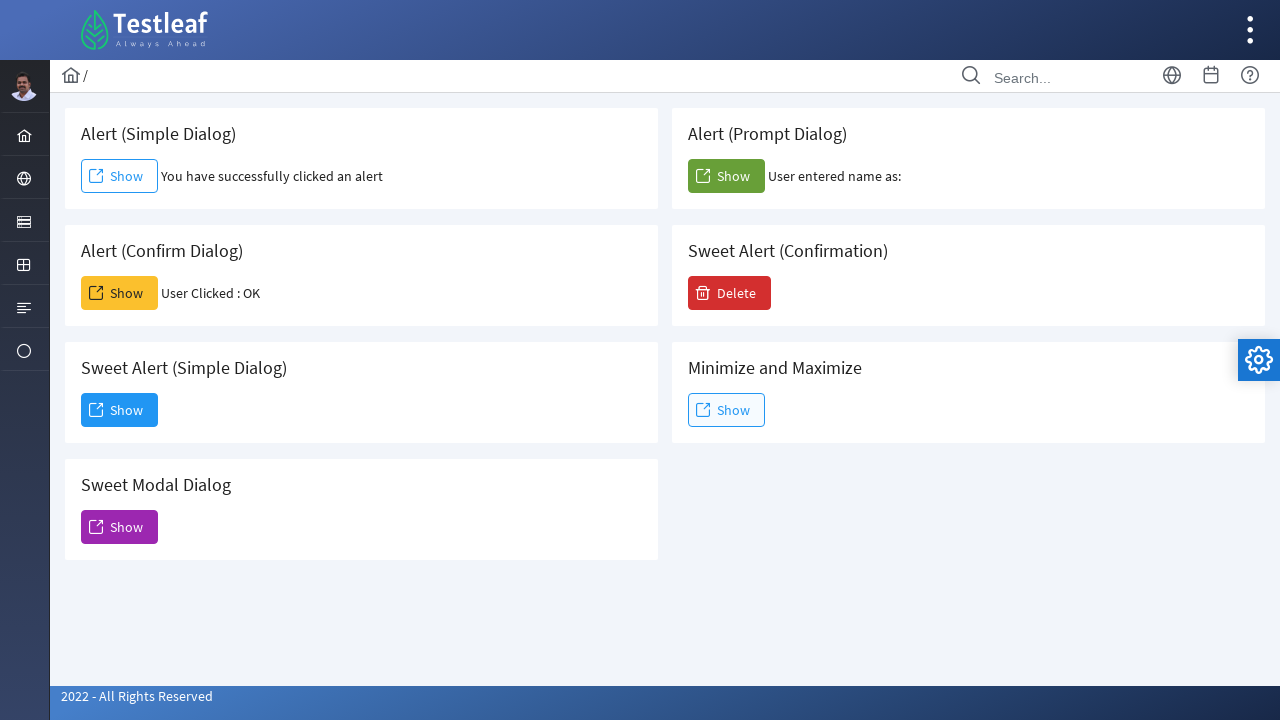